Navigates to the homepage and clicks on the Disappearing Elements link to access that demo page

Starting URL: http://the-internet.herokuapp.com/

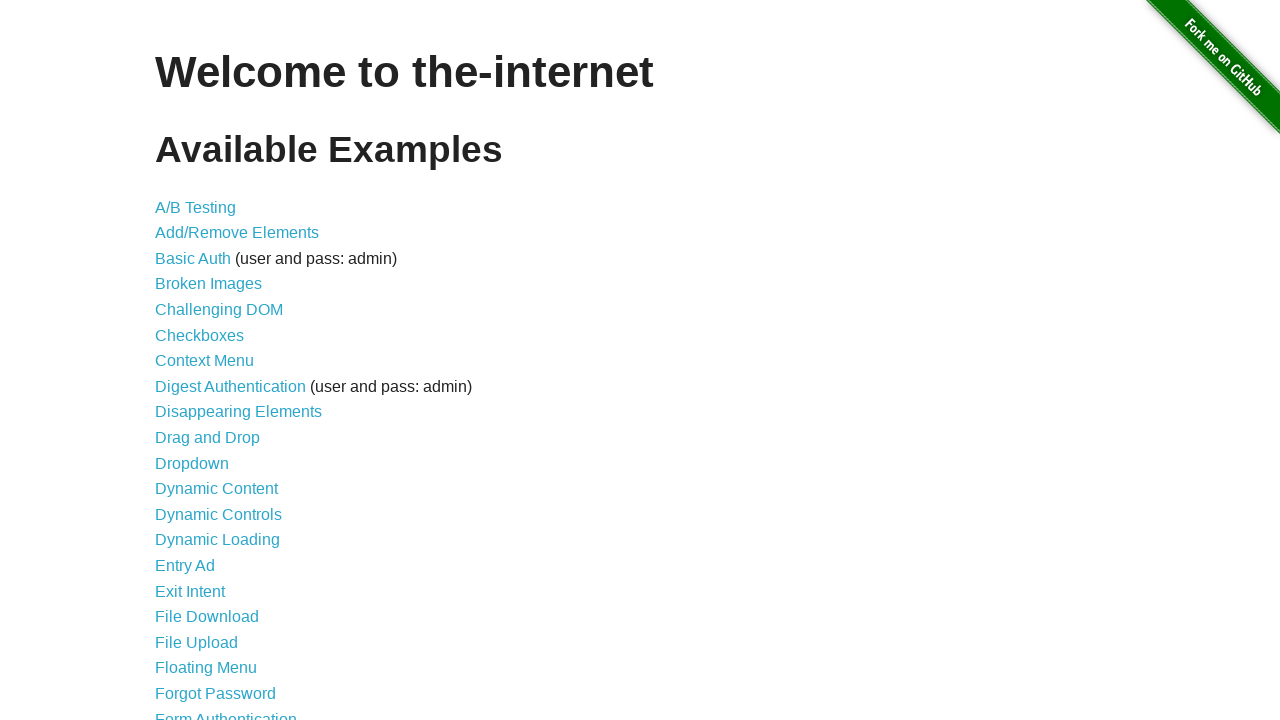

Clicked on the Disappearing Elements link at (238, 412) on a[href='/disappearing_elements']
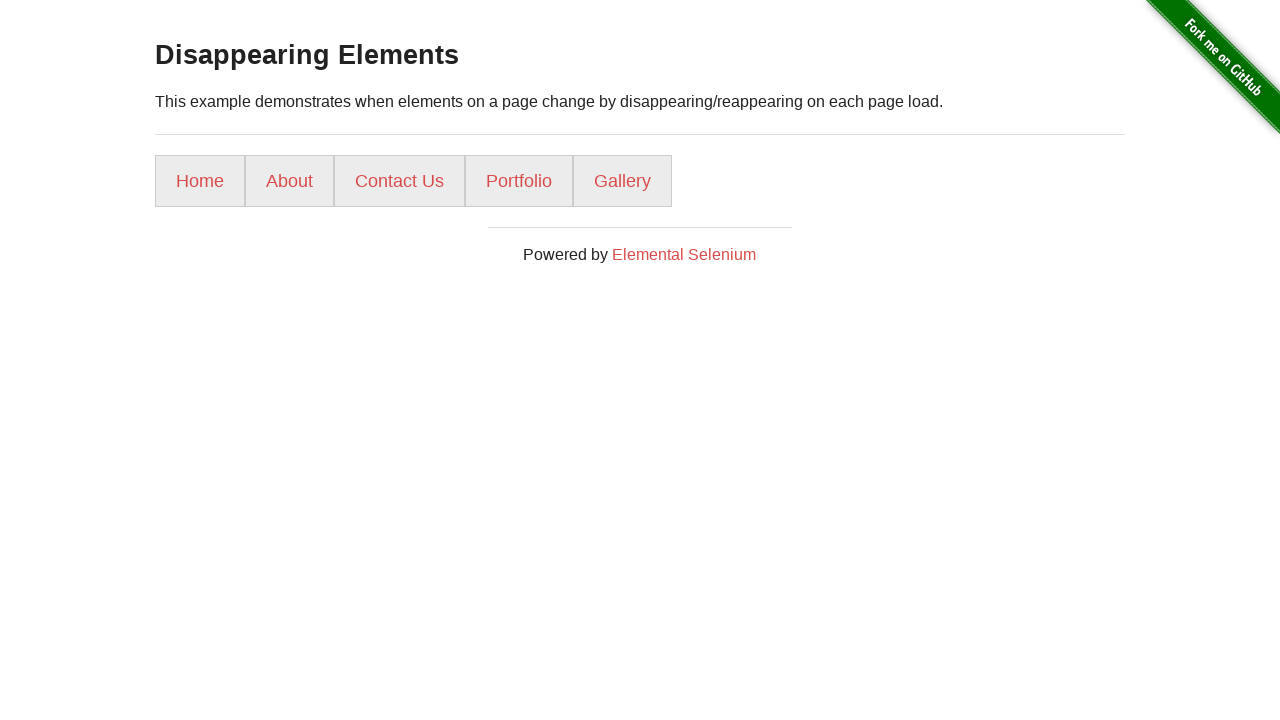

Navigated to the Disappearing Elements demo page
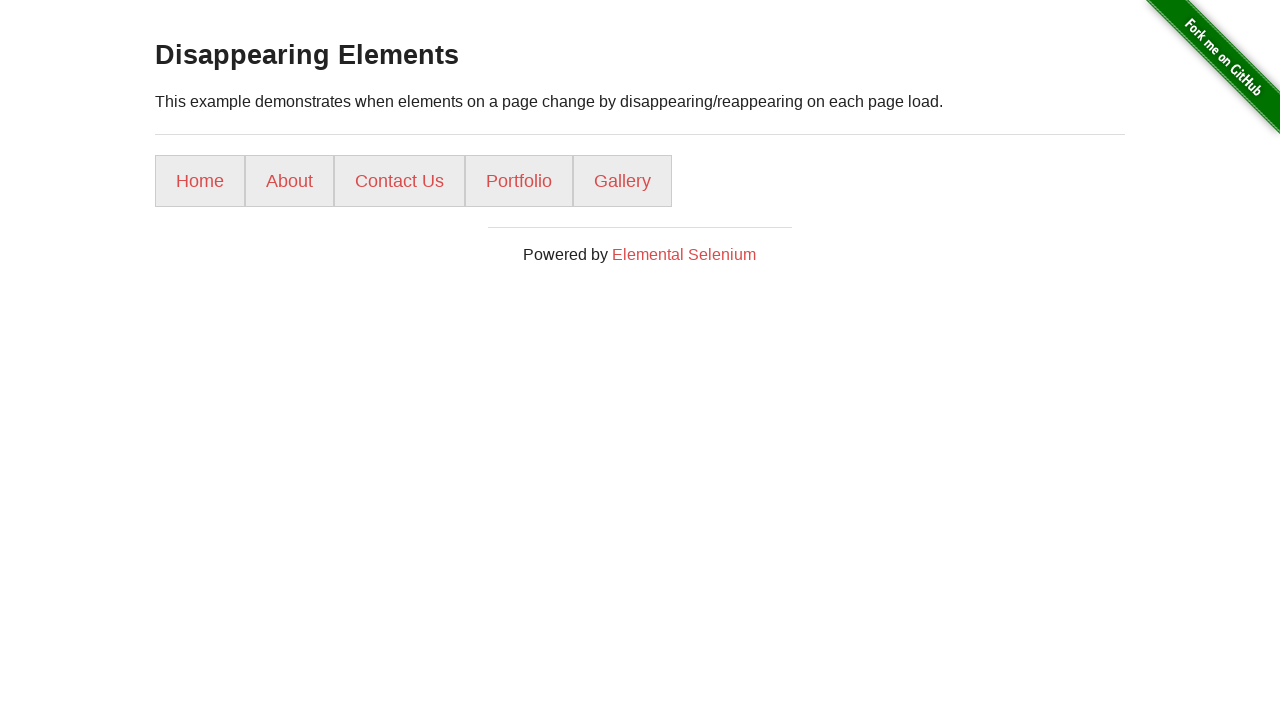

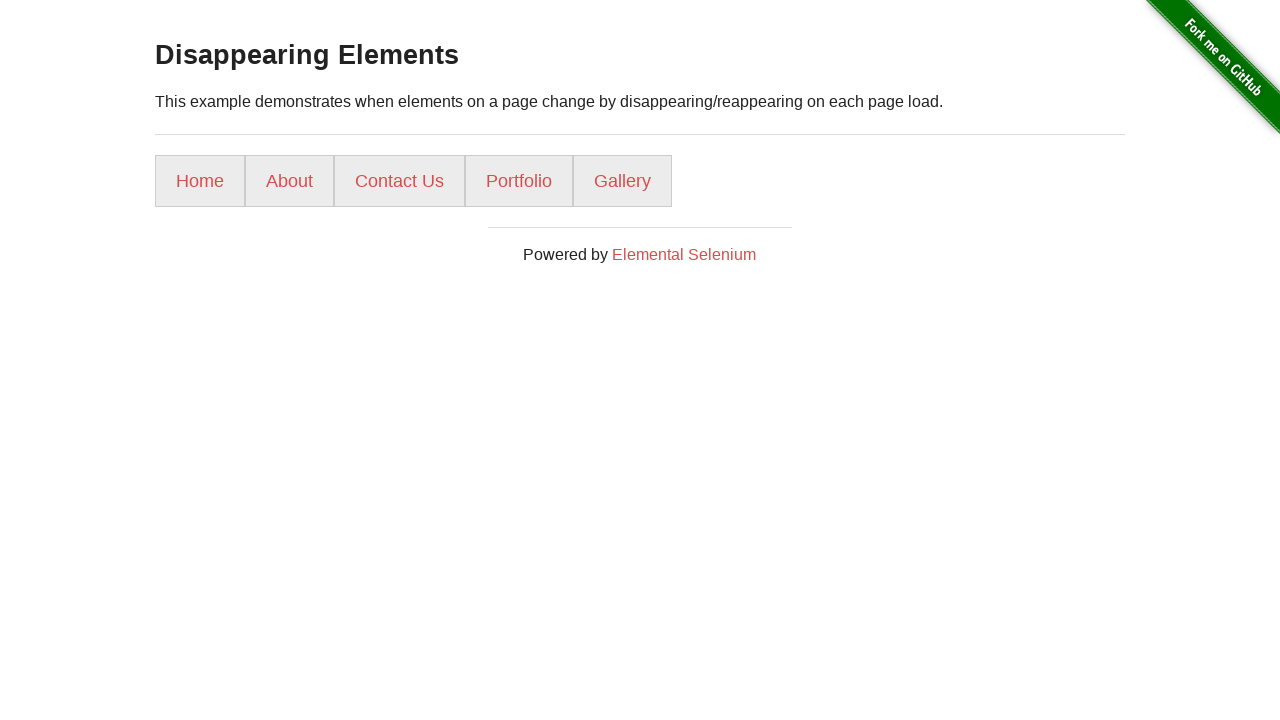